Tests hover functionality by moving the mouse over a specific element on the page to trigger hover effects

Starting URL: https://grotechminds.com/hoverover/

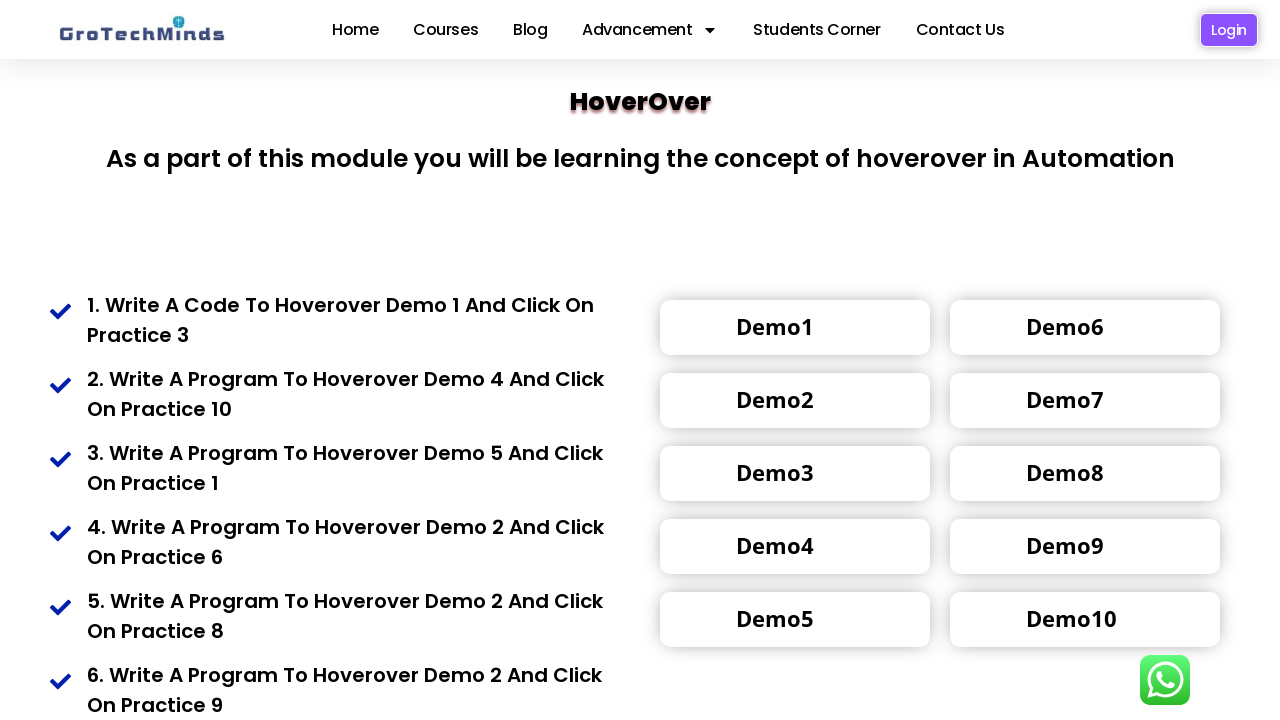

Navigated to hover demo page
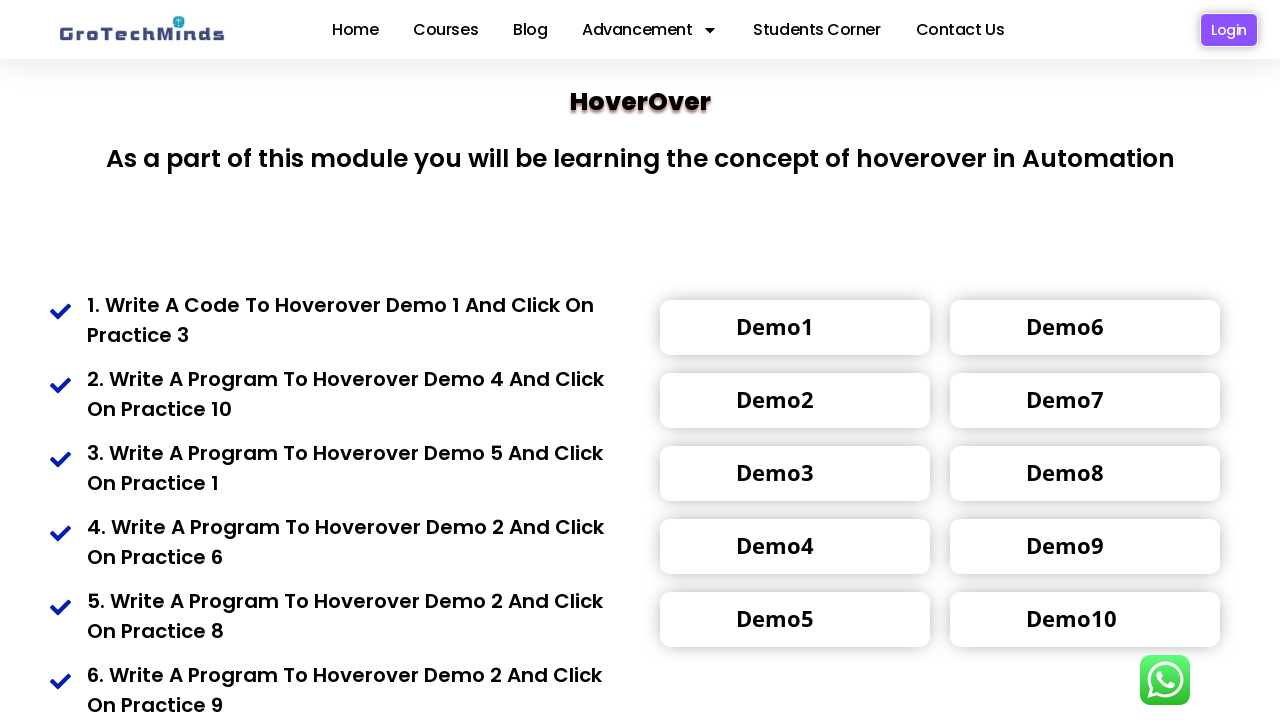

Hovered over element with data-id='1857001' to trigger hover effect at (795, 328) on div[data-id='1857001']
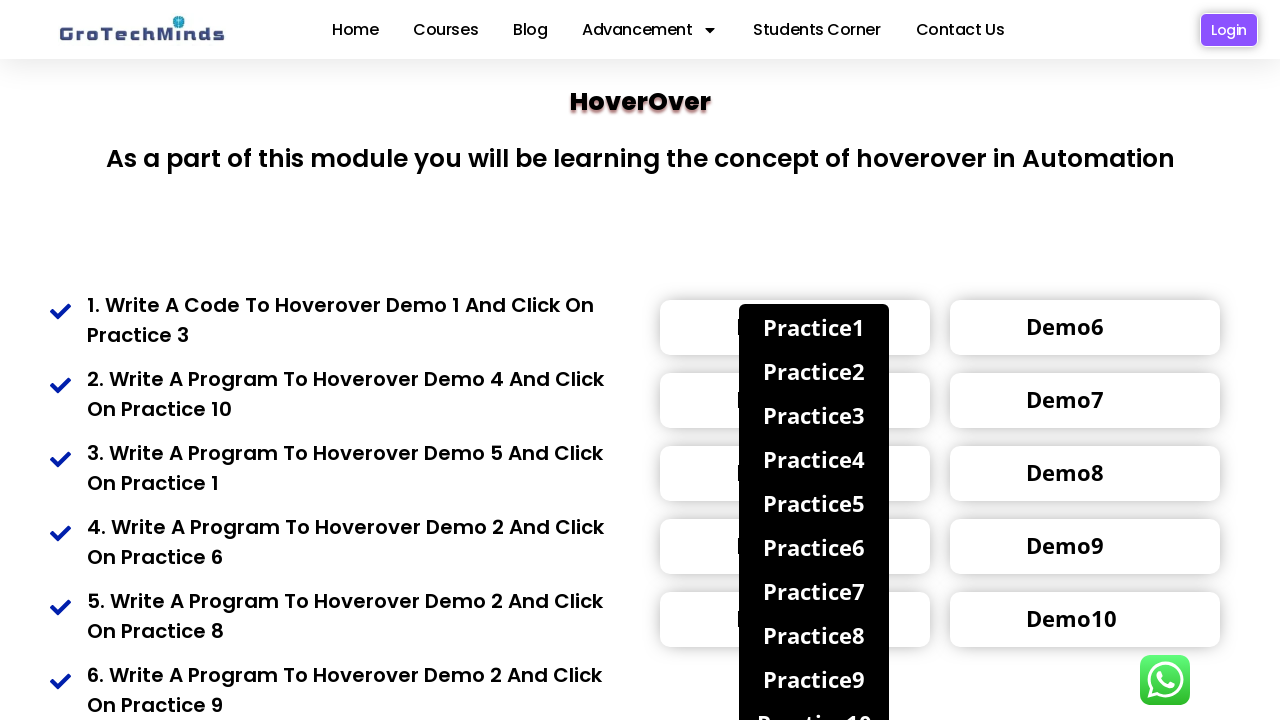

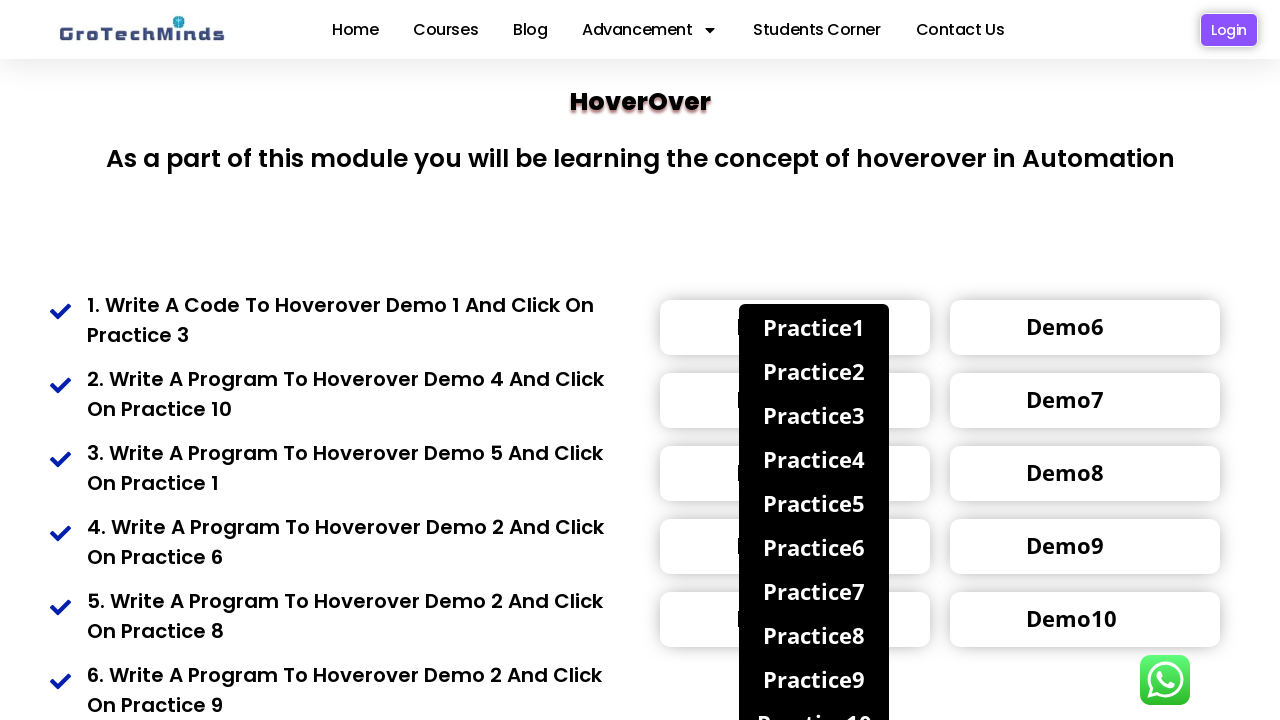